Tests the age form validation by entering invalid data and verifying error message appears without navigation

Starting URL: https://kristinek.github.io/site/examples/age

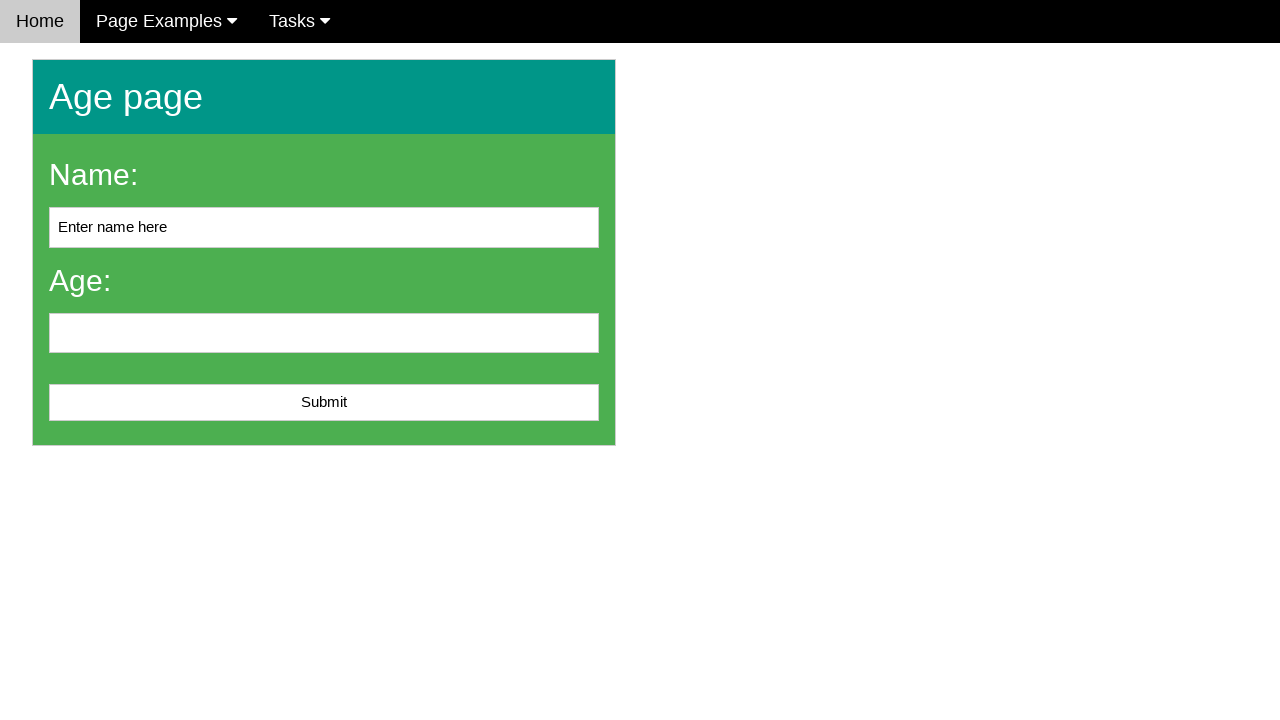

Cleared the name input field on #name
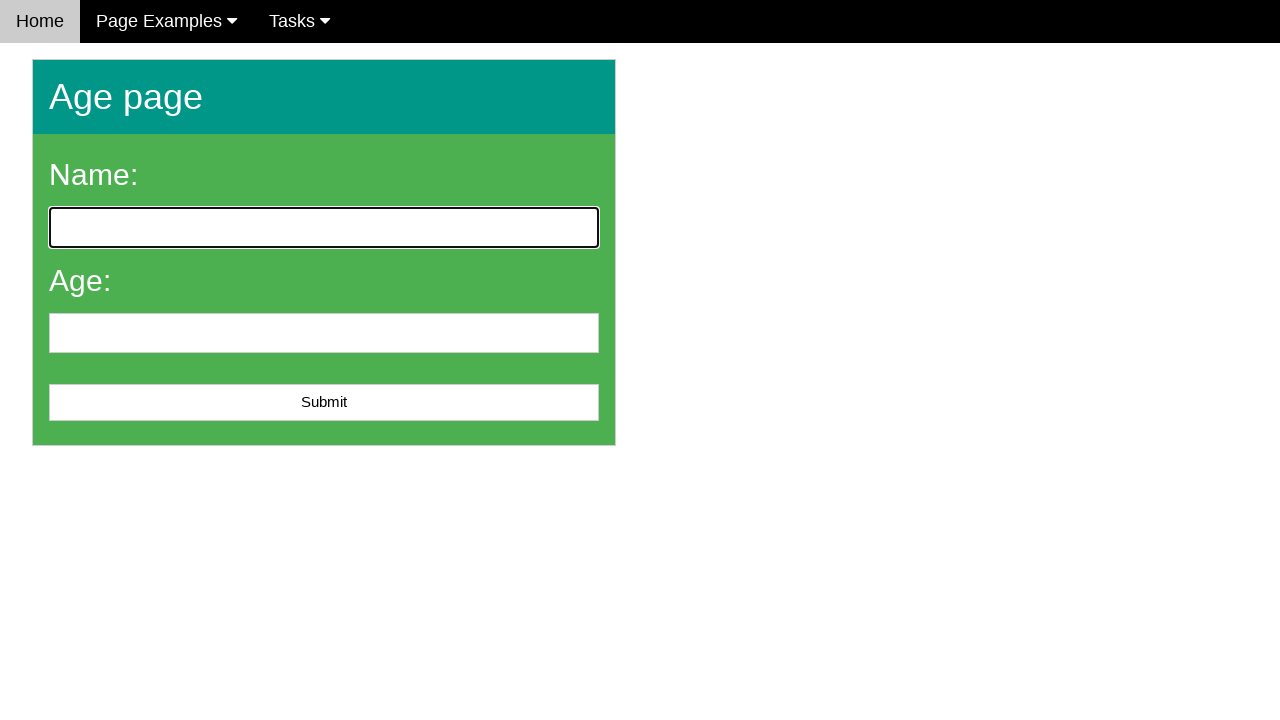

Filled name input field with 'Test User' on #name
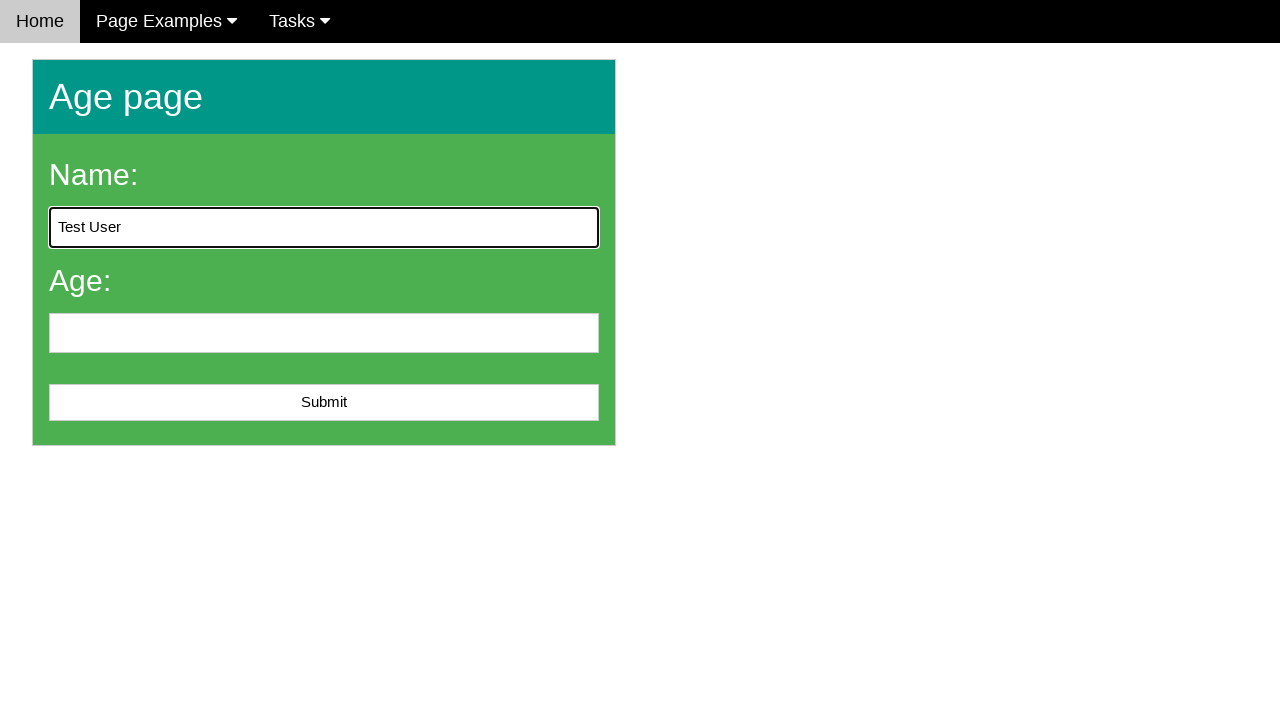

Clicked submit button with empty age field at (324, 403) on #submit
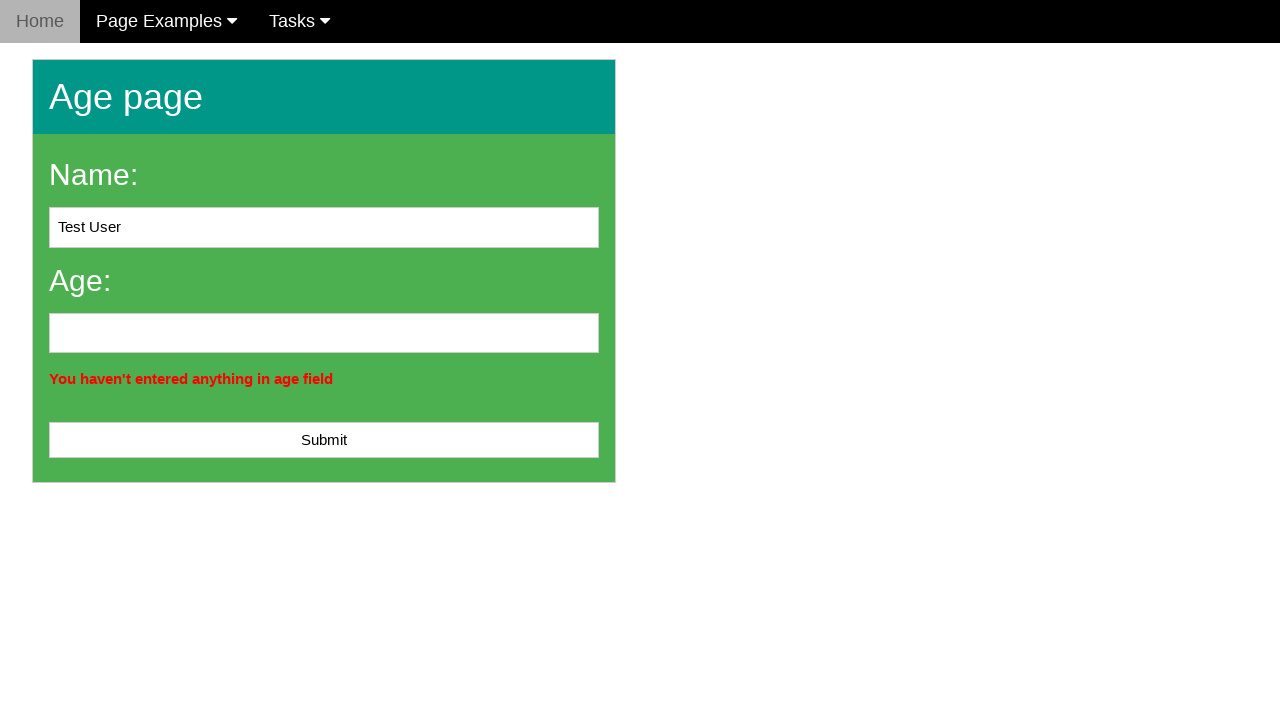

Age validation error message appeared
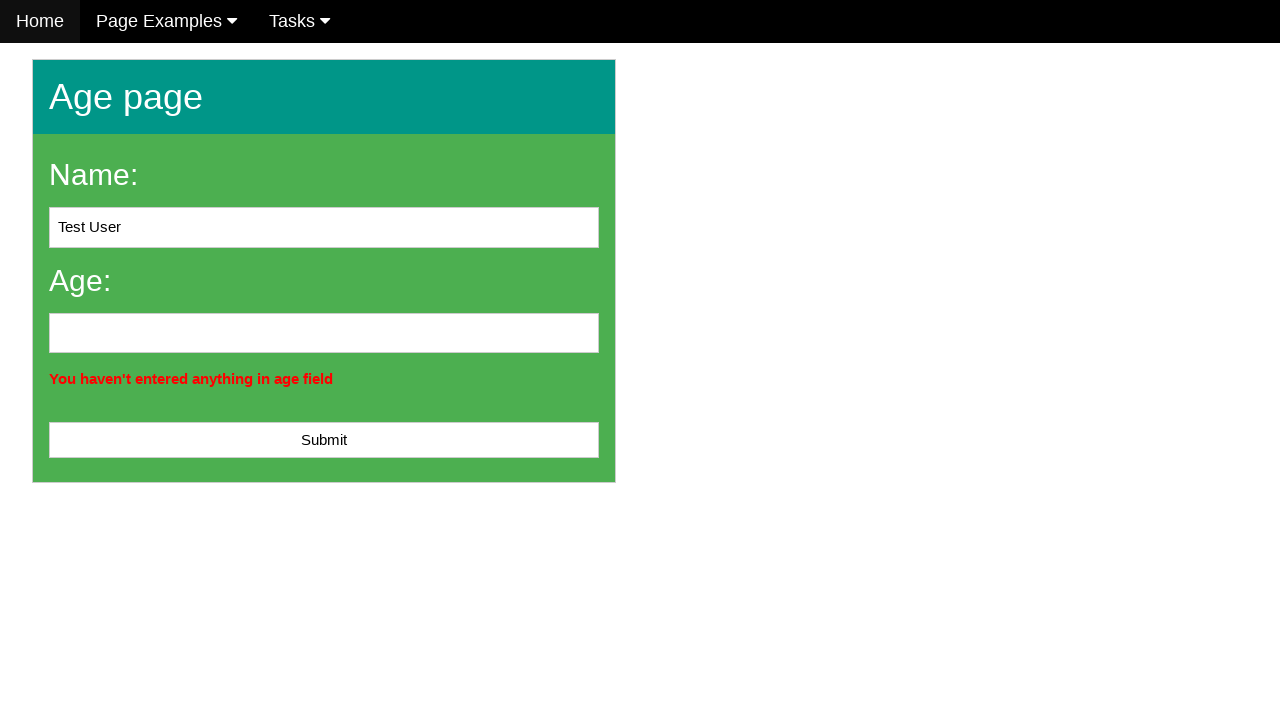

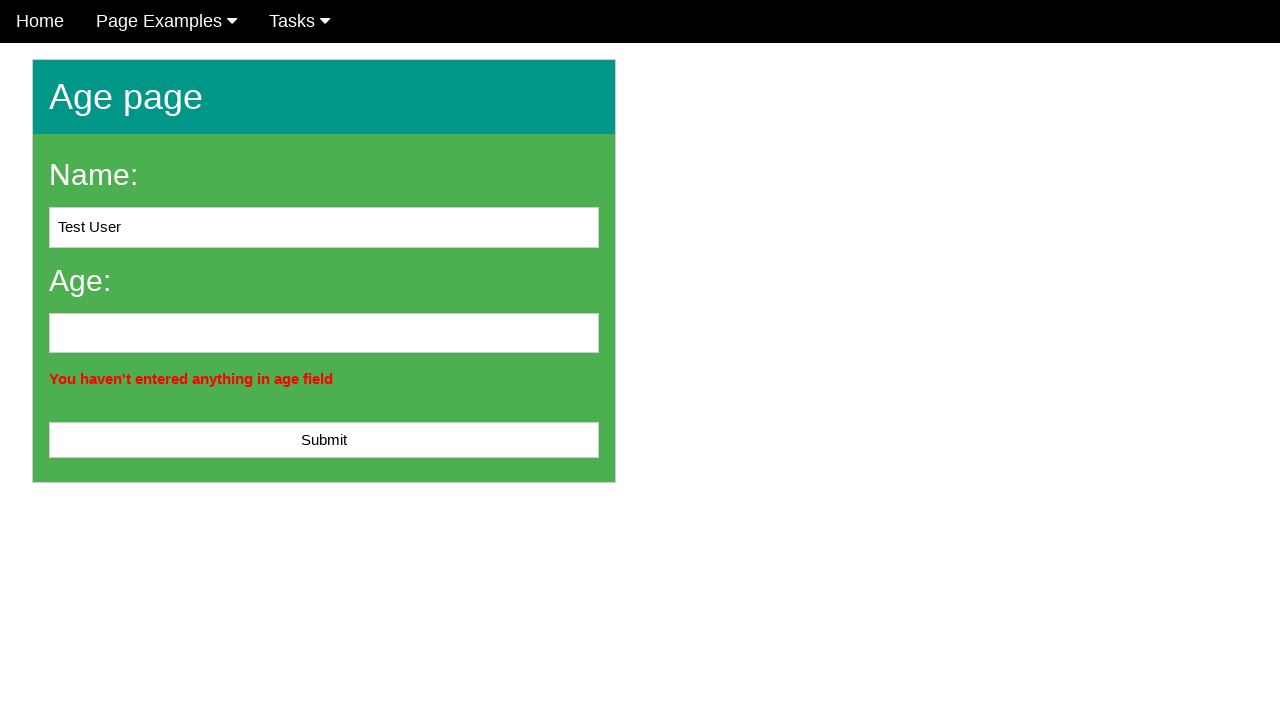